Tests a travel booking form by filling in departure/destination cities, selecting travel options, and completing billing information fields

Starting URL: https://automationbysqatools.blogspot.com/2021/05/dummy-website.html

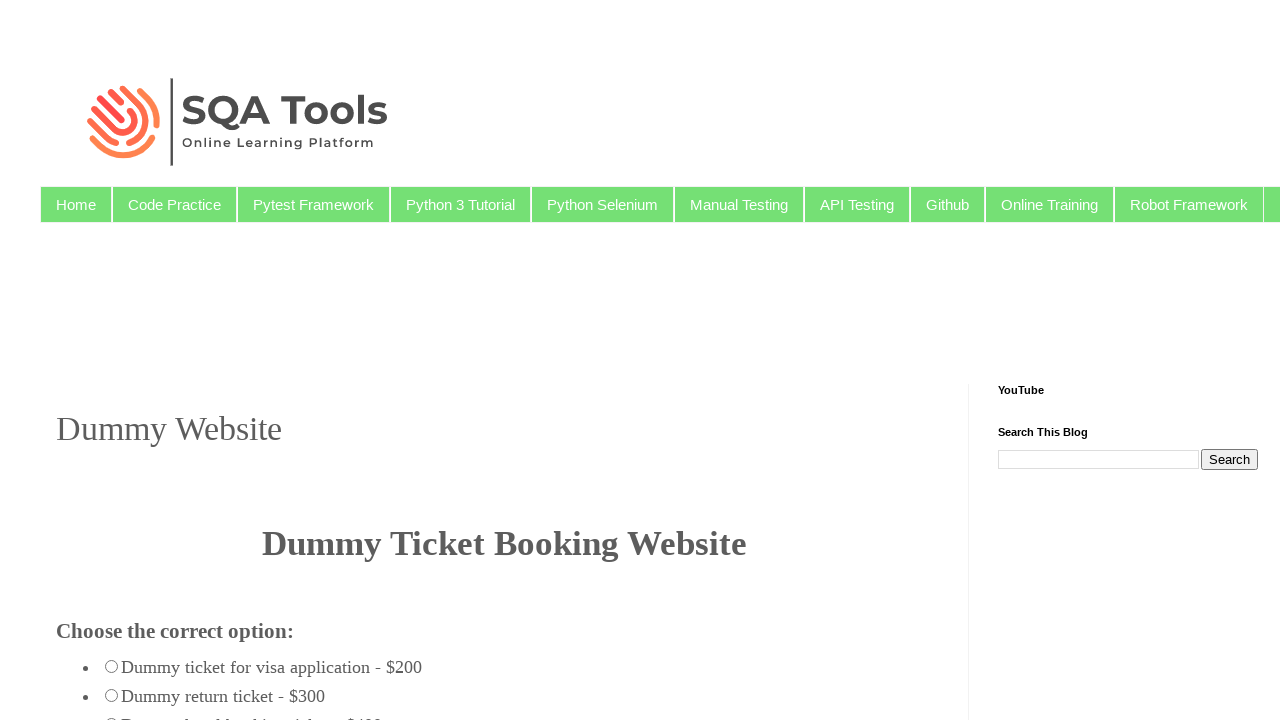

Clicked add more passengers button at (244, 361) on #admorepass
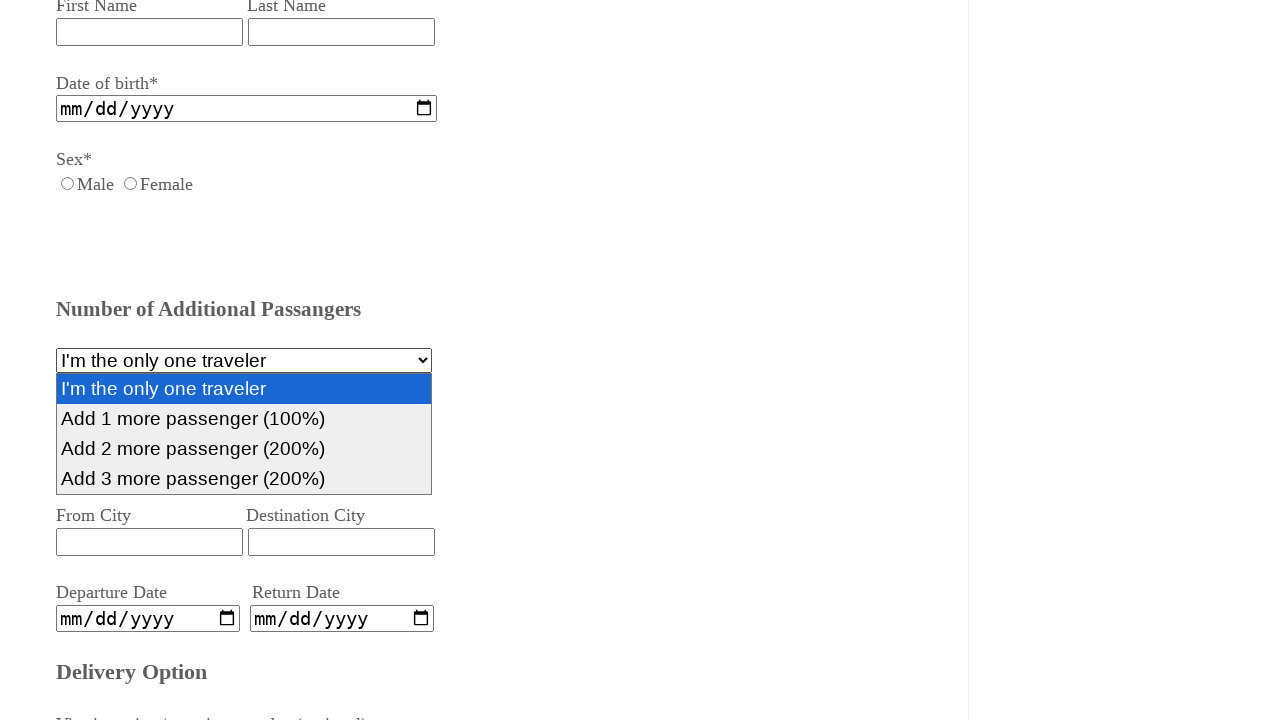

Filled departure city with 'hyderabad' on #fromcity
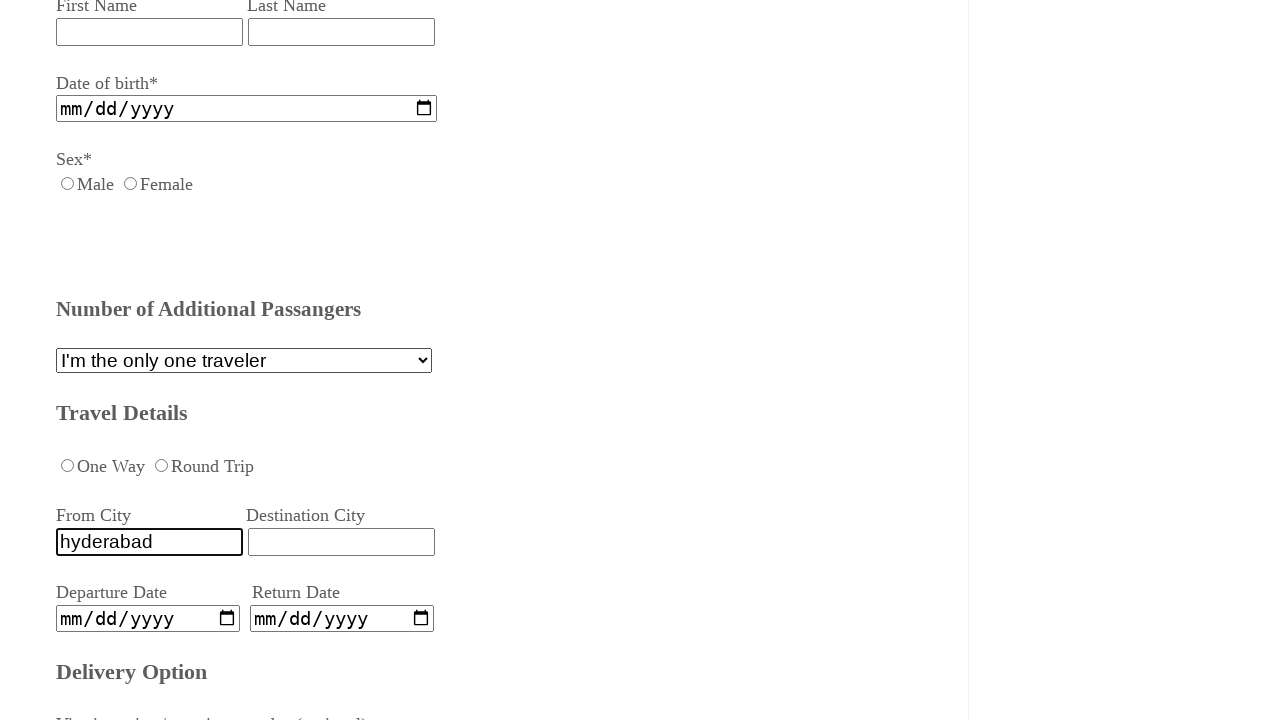

Filled destination city with 'Bangalore' on #destcity
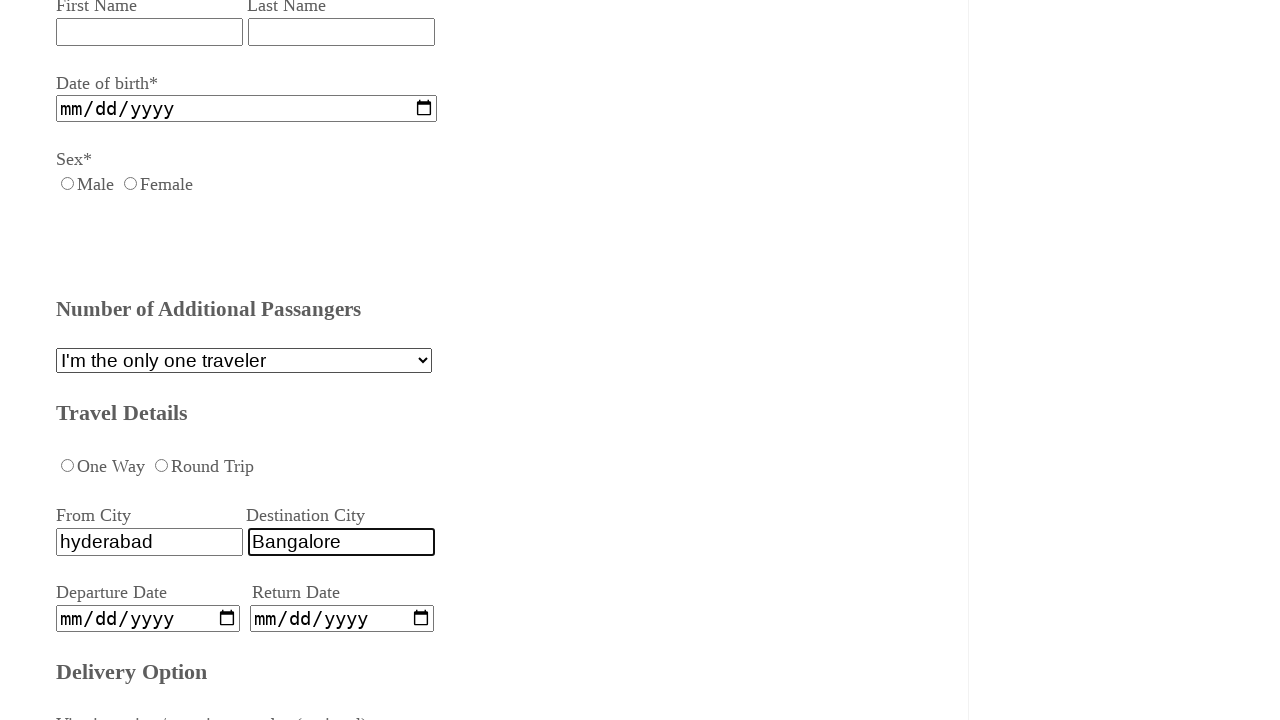

Clicked departure date field at (148, 618) on #departdate
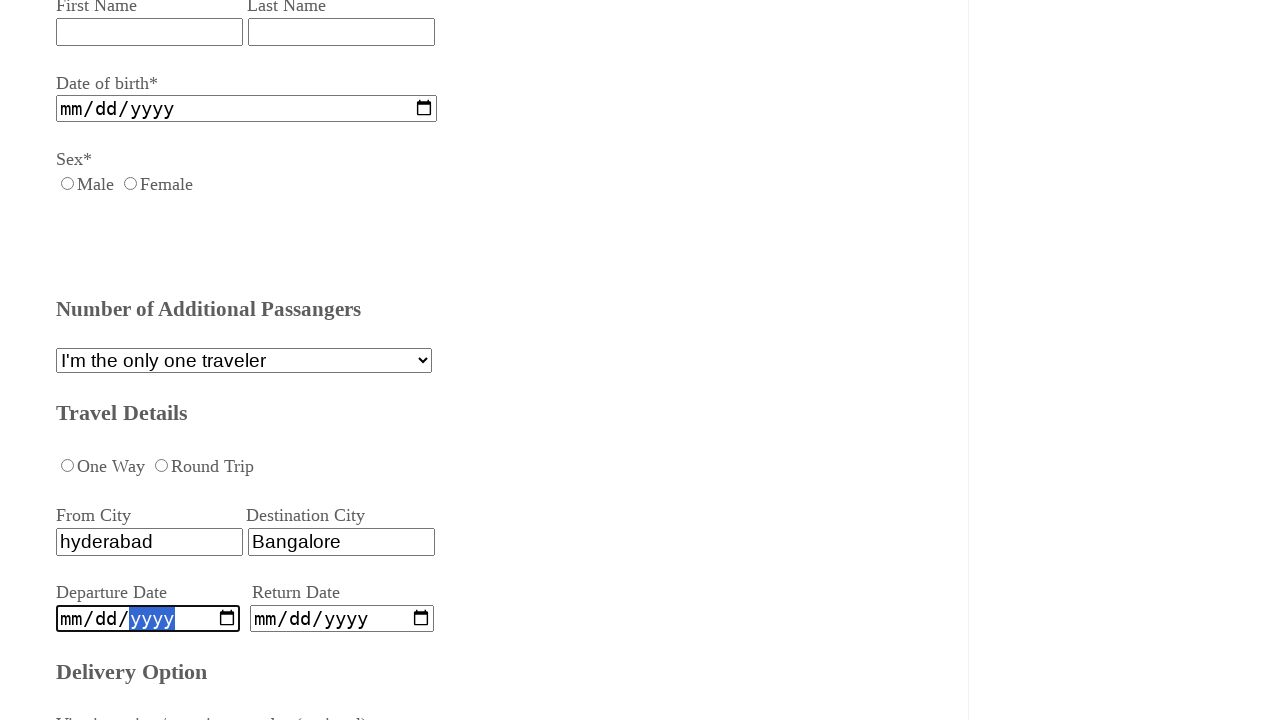

Selected one-way trip option at (68, 465) on #oneway
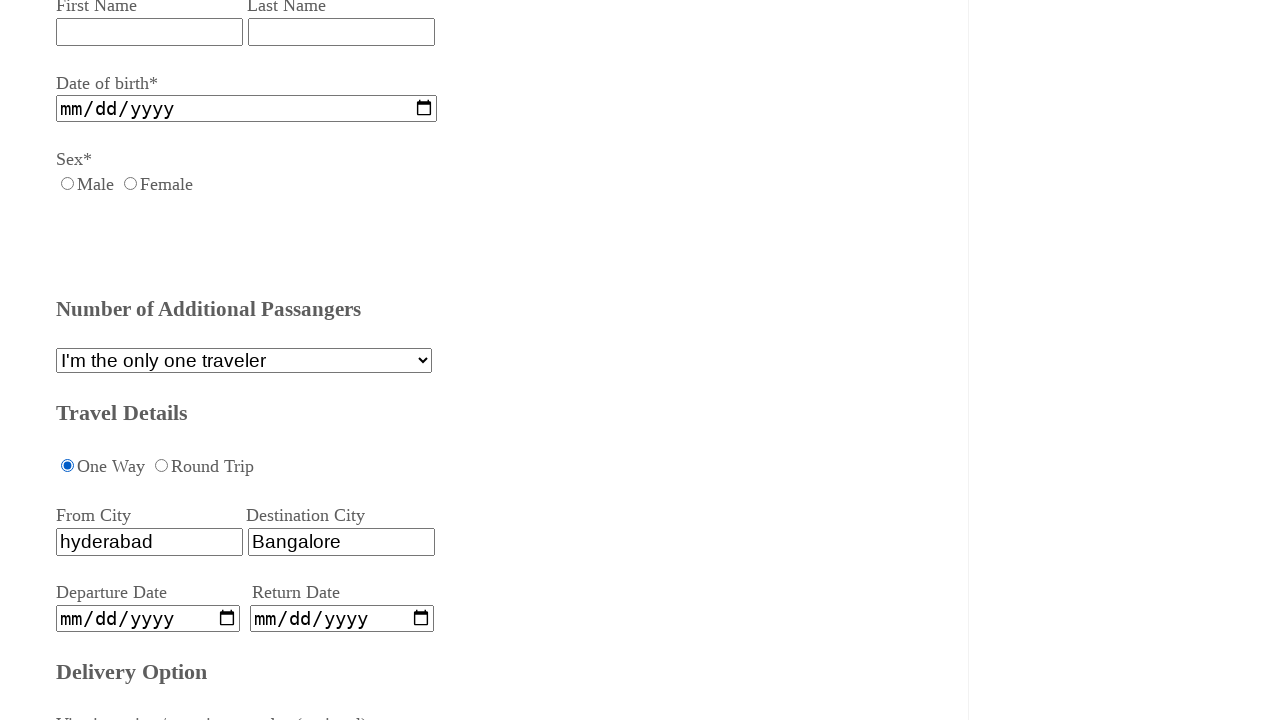

Clicked email field at (68, 361) on #eamil
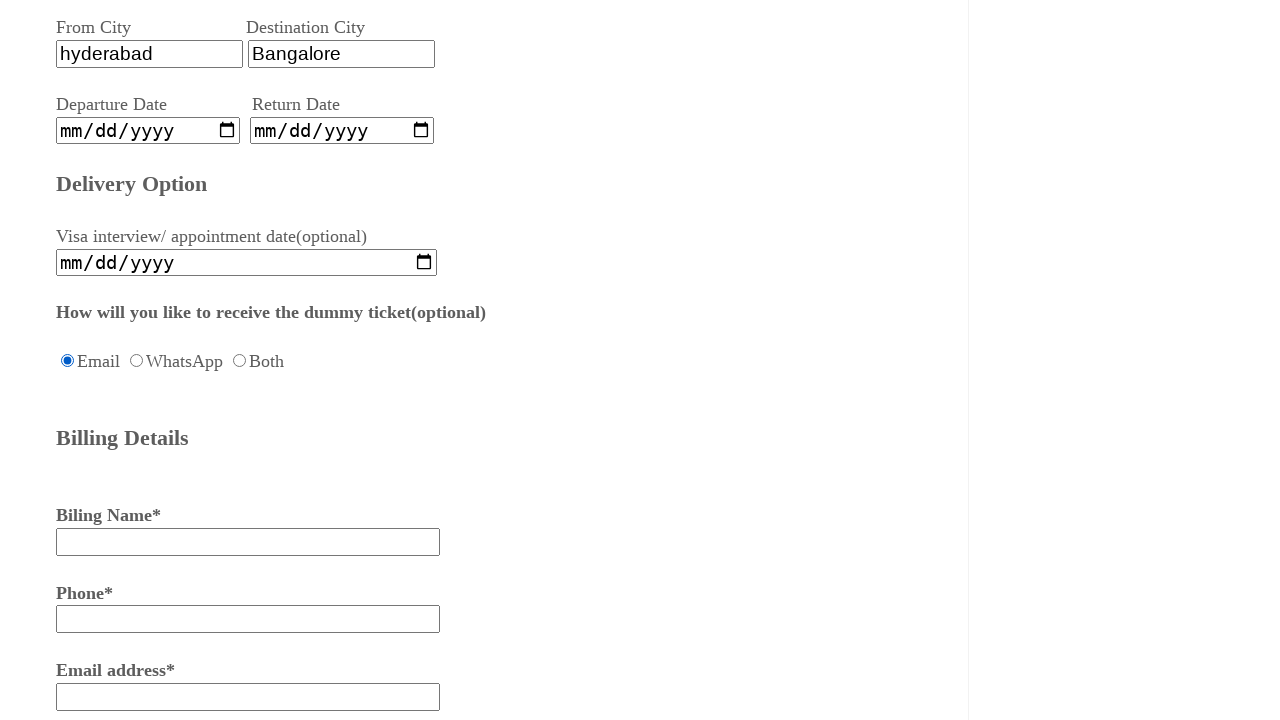

Filled billing name with 'nagarjuna' on #billing_name
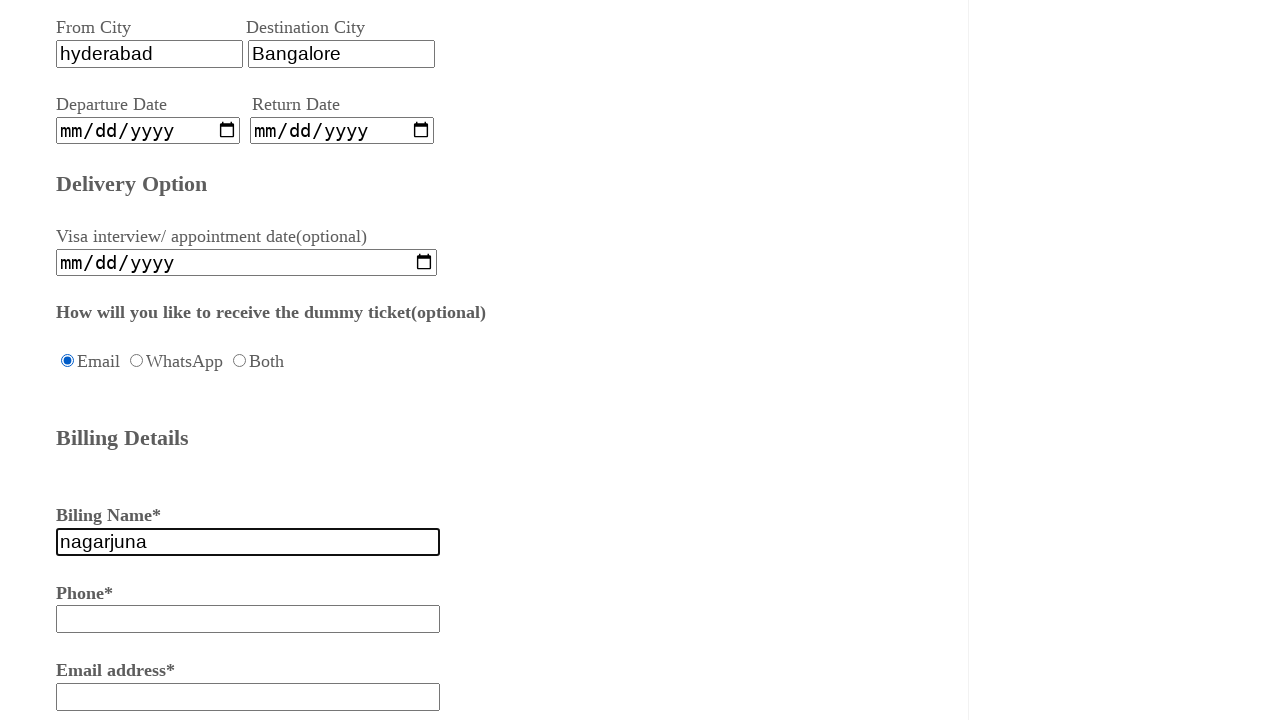

Filled billing phone with '934454363532' on #billing_phone
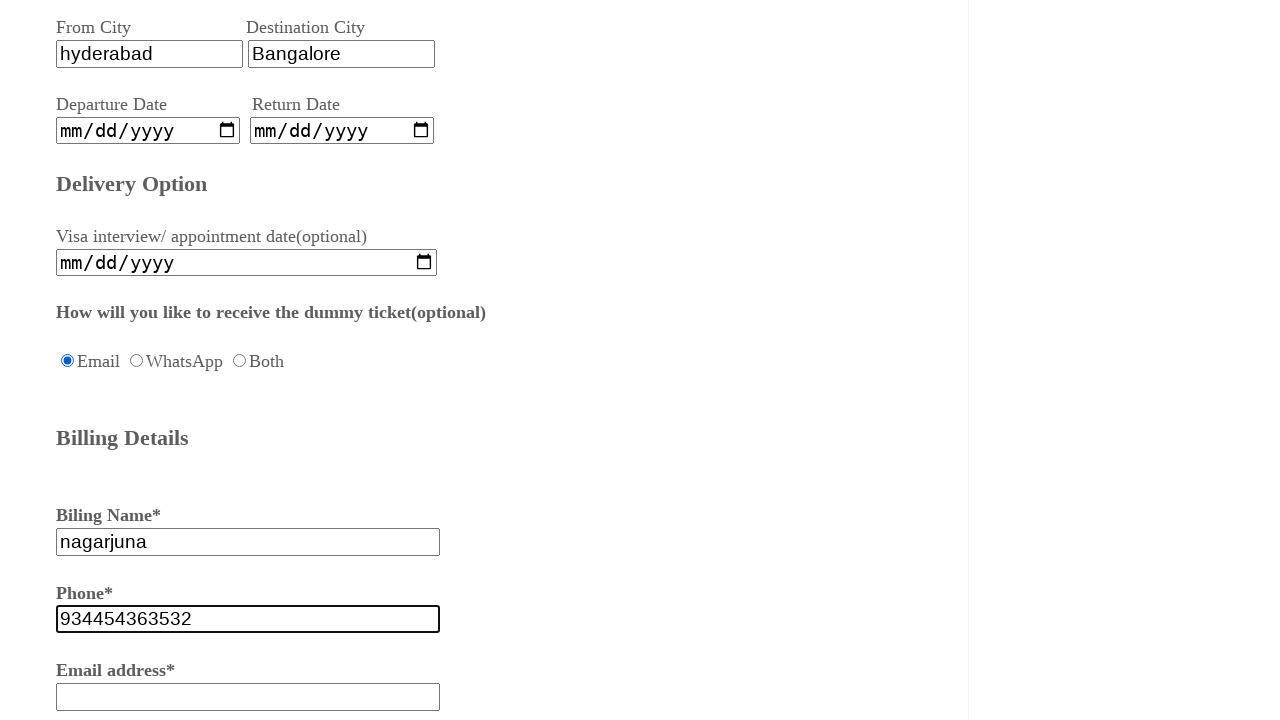

Filled billing email with 'naga@gmail.com' on #billing_email
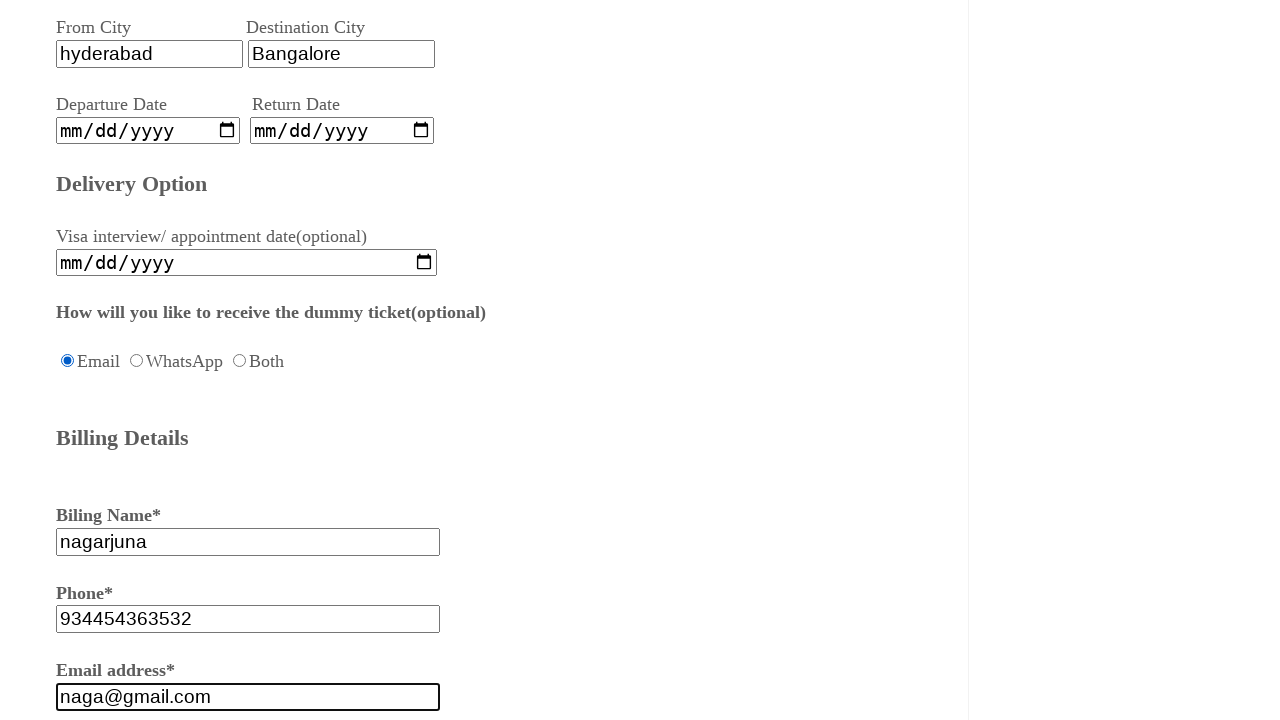

Filled billing address with 'bangalore' on #billing_address
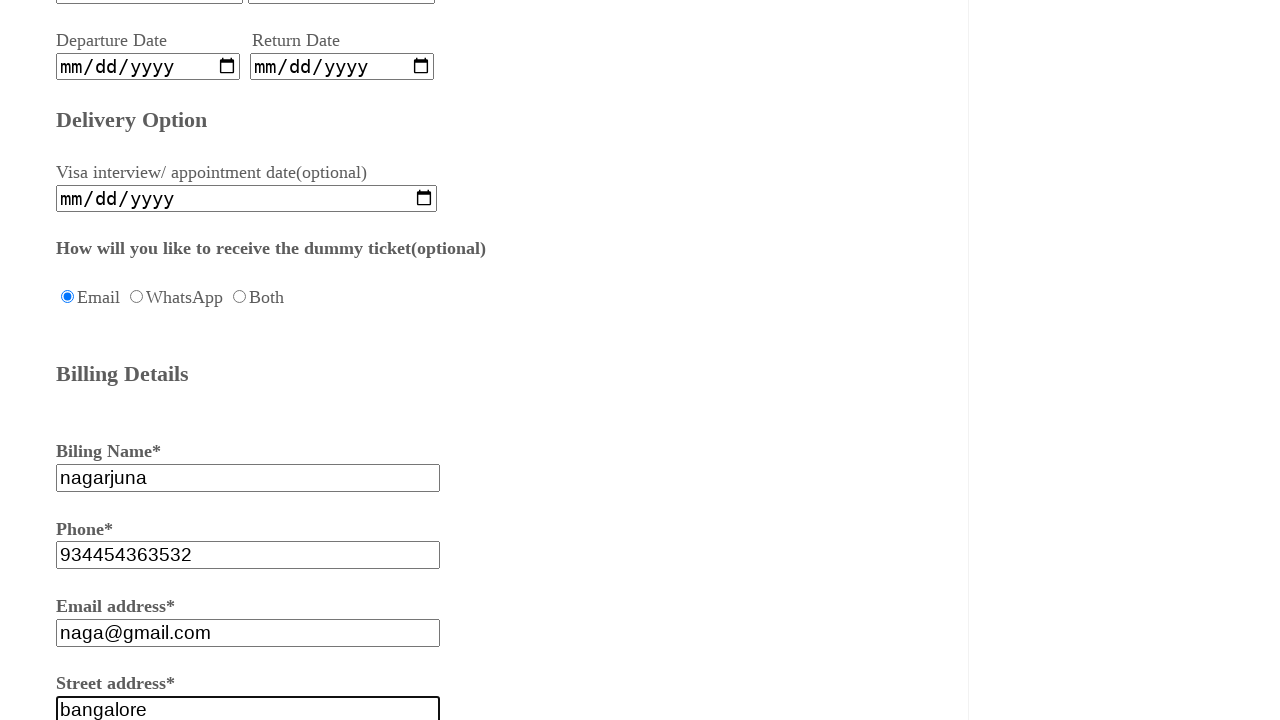

Clicked billing country field at (244, 361) on #billing_country
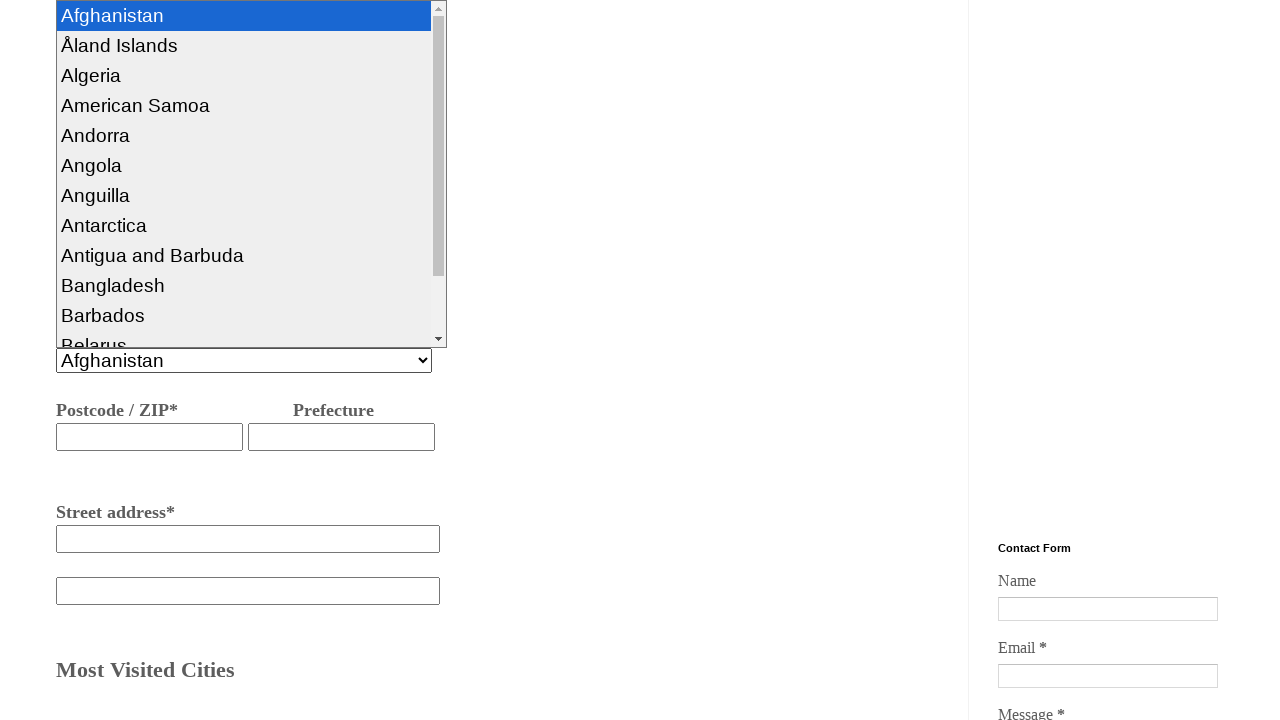

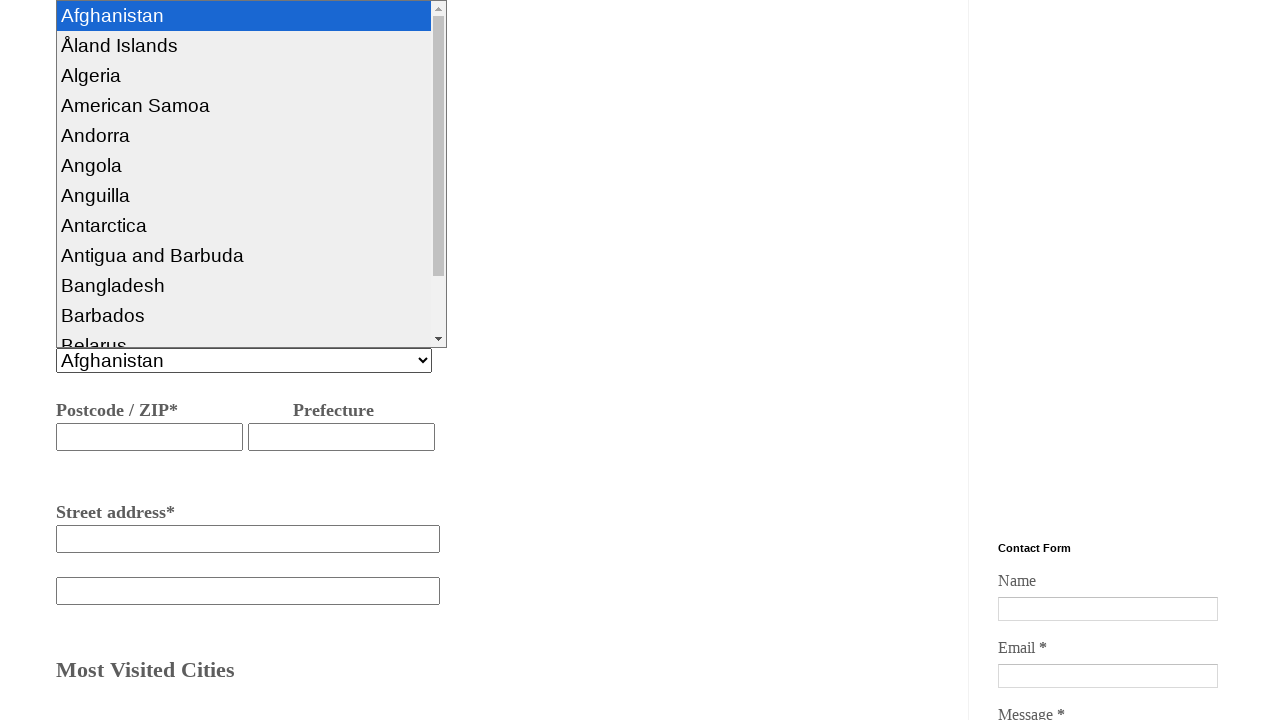